Tests displaying all items using the All filter after applying other filters

Starting URL: https://demo.playwright.dev/todomvc

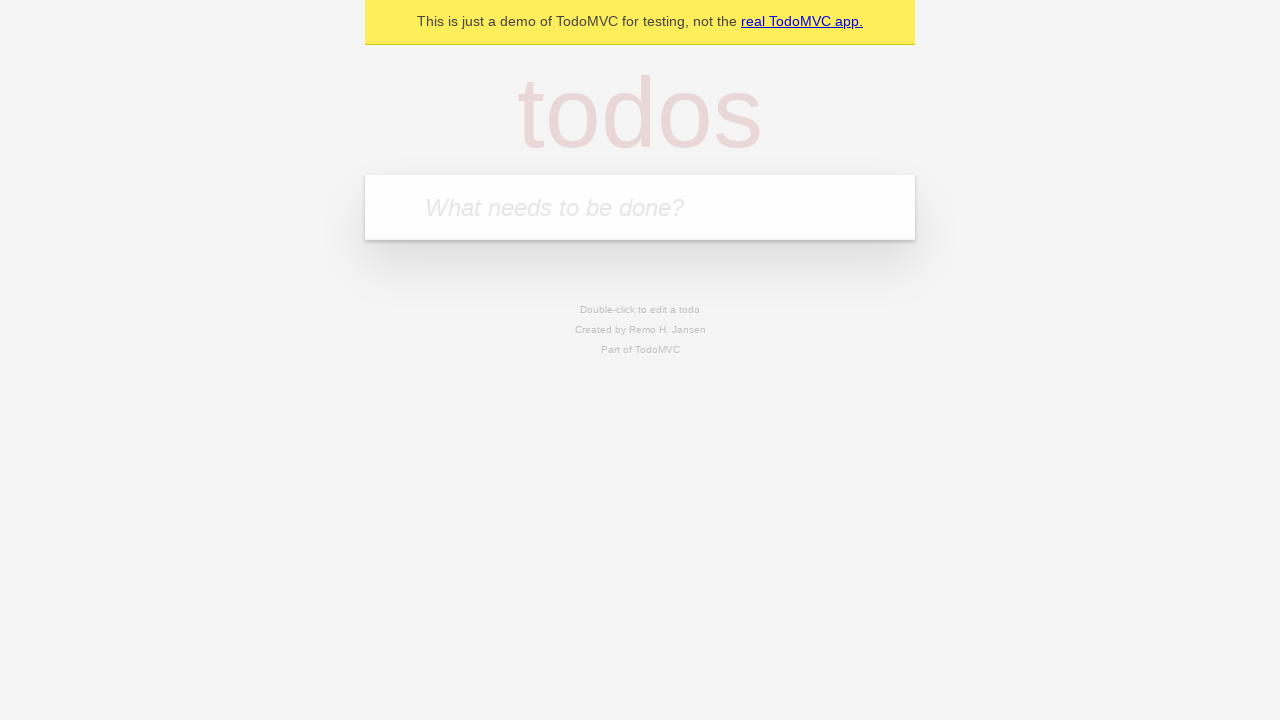

Filled new todo field with 'buy some cheese' on .new-todo
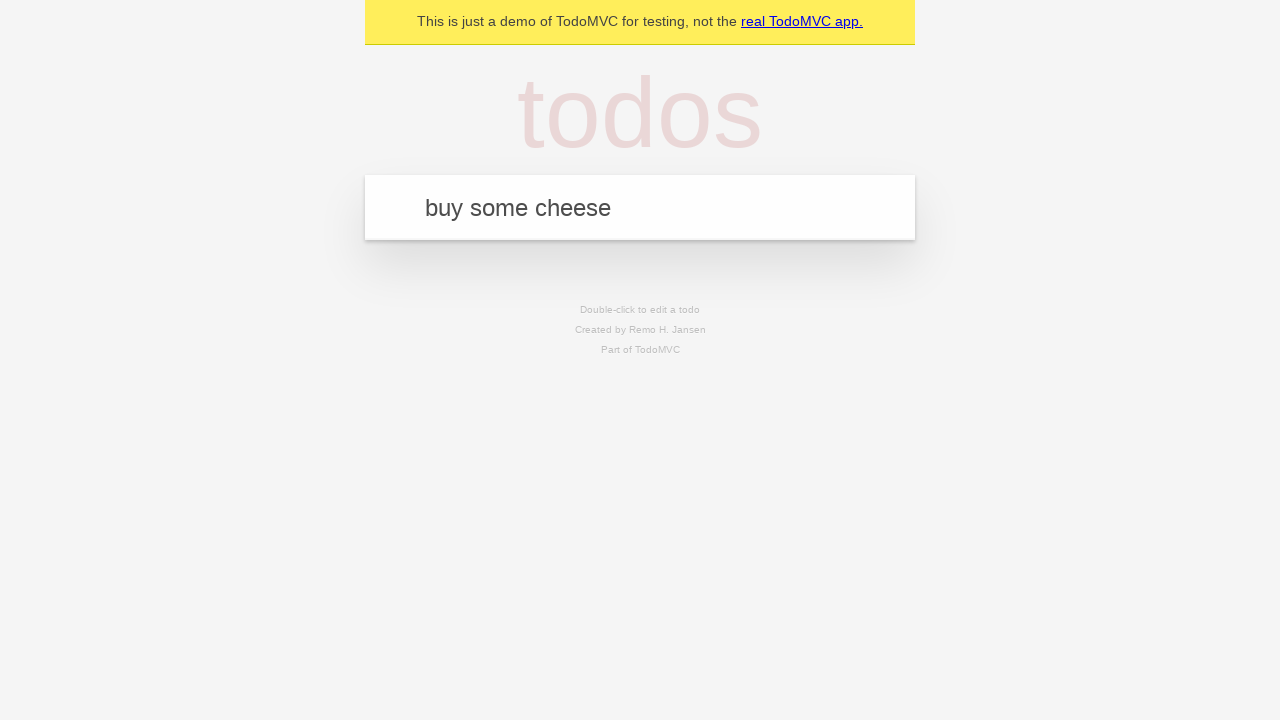

Pressed Enter to add first todo on .new-todo
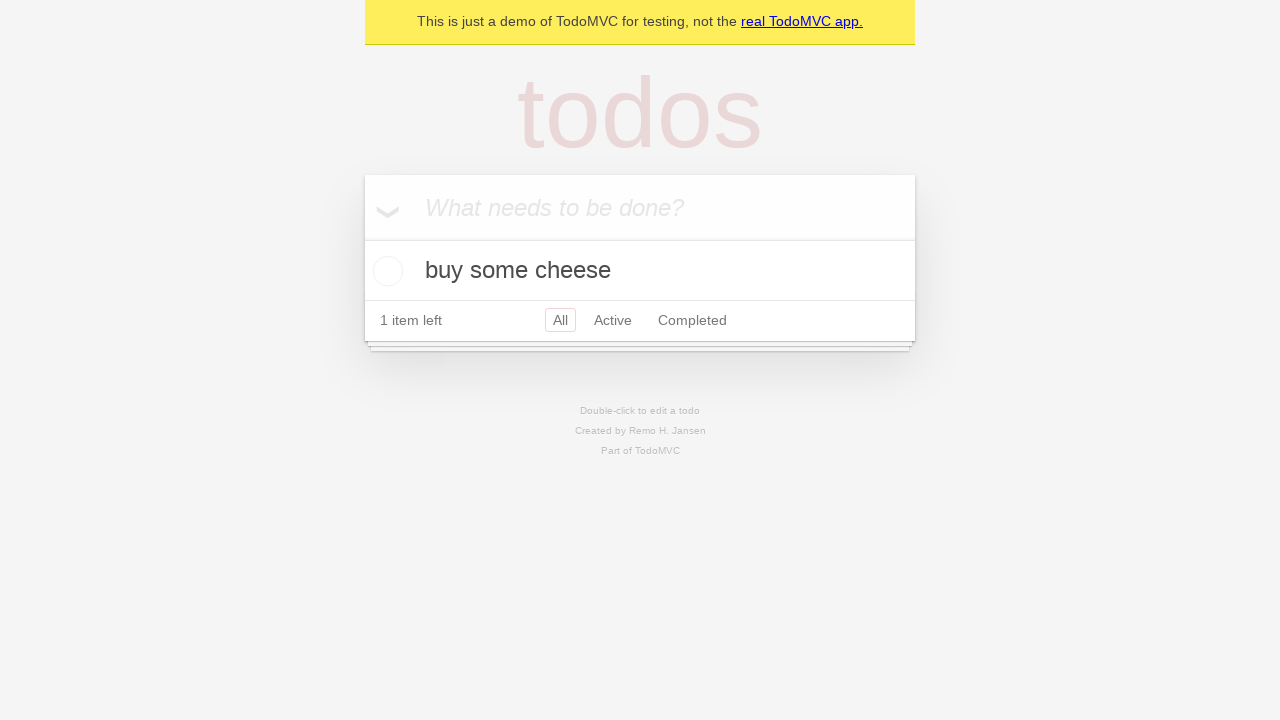

Filled new todo field with 'feed the cat' on .new-todo
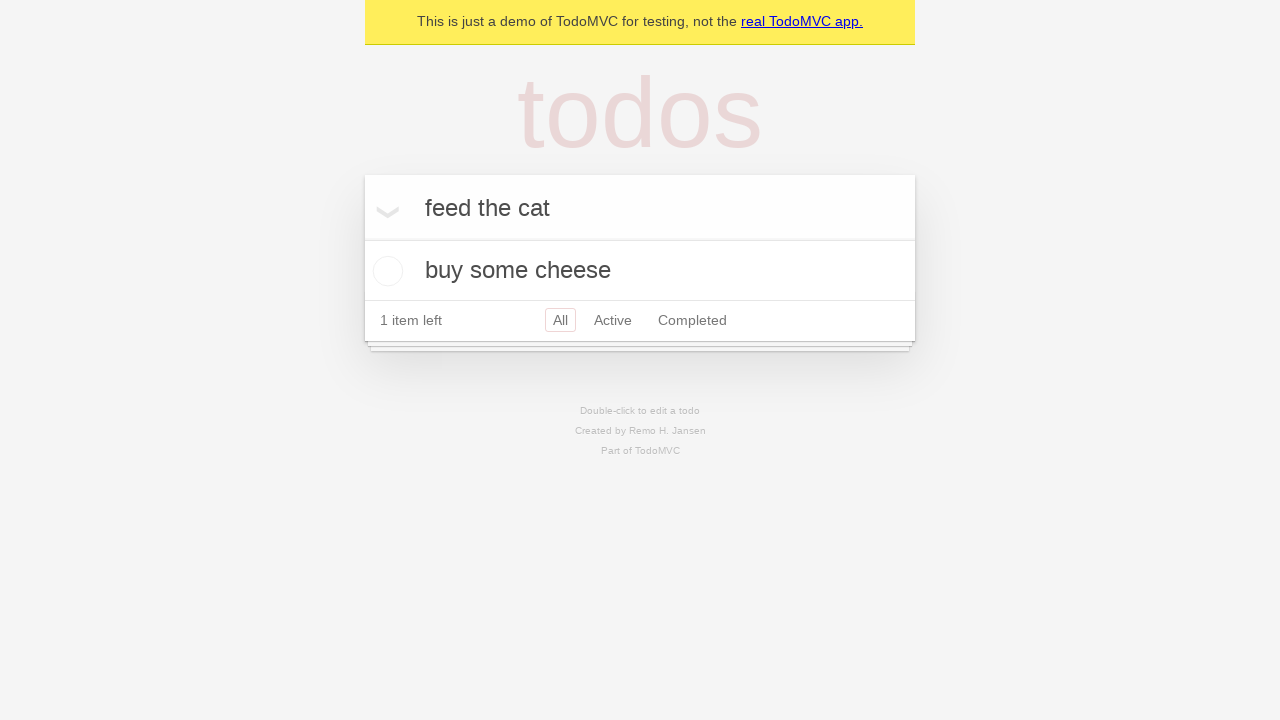

Pressed Enter to add second todo on .new-todo
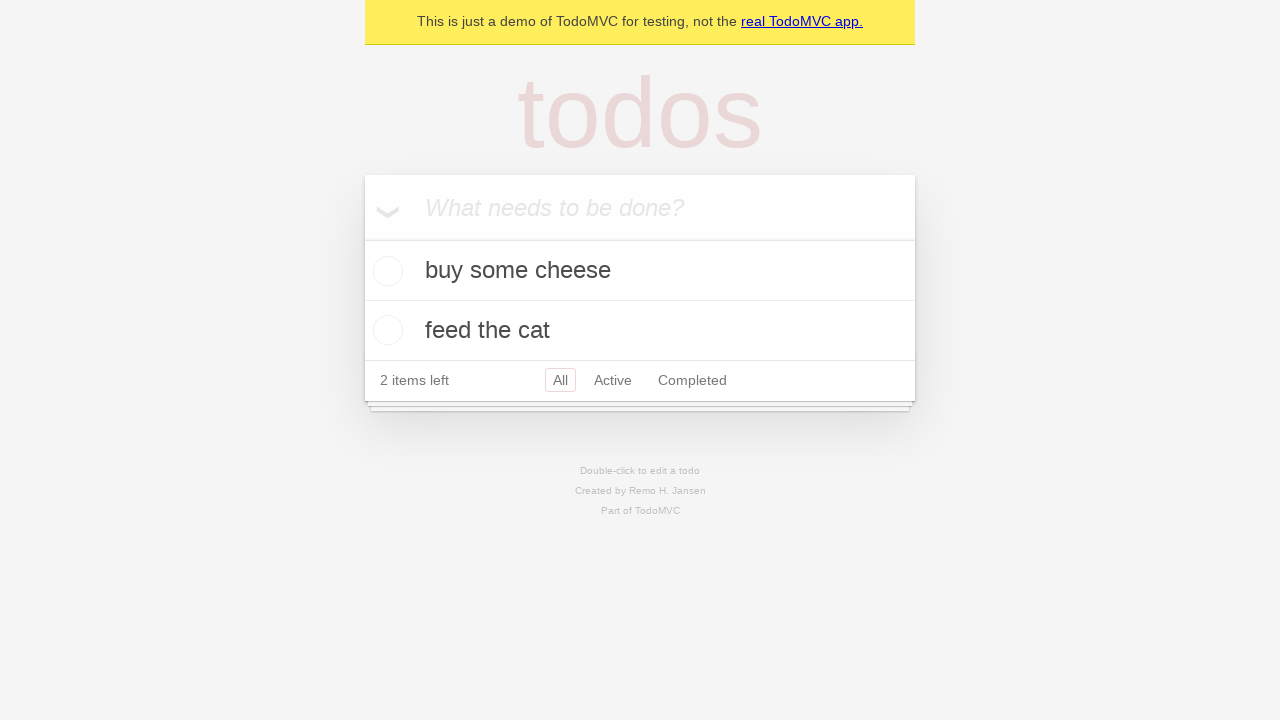

Filled new todo field with 'book a doctors appointment' on .new-todo
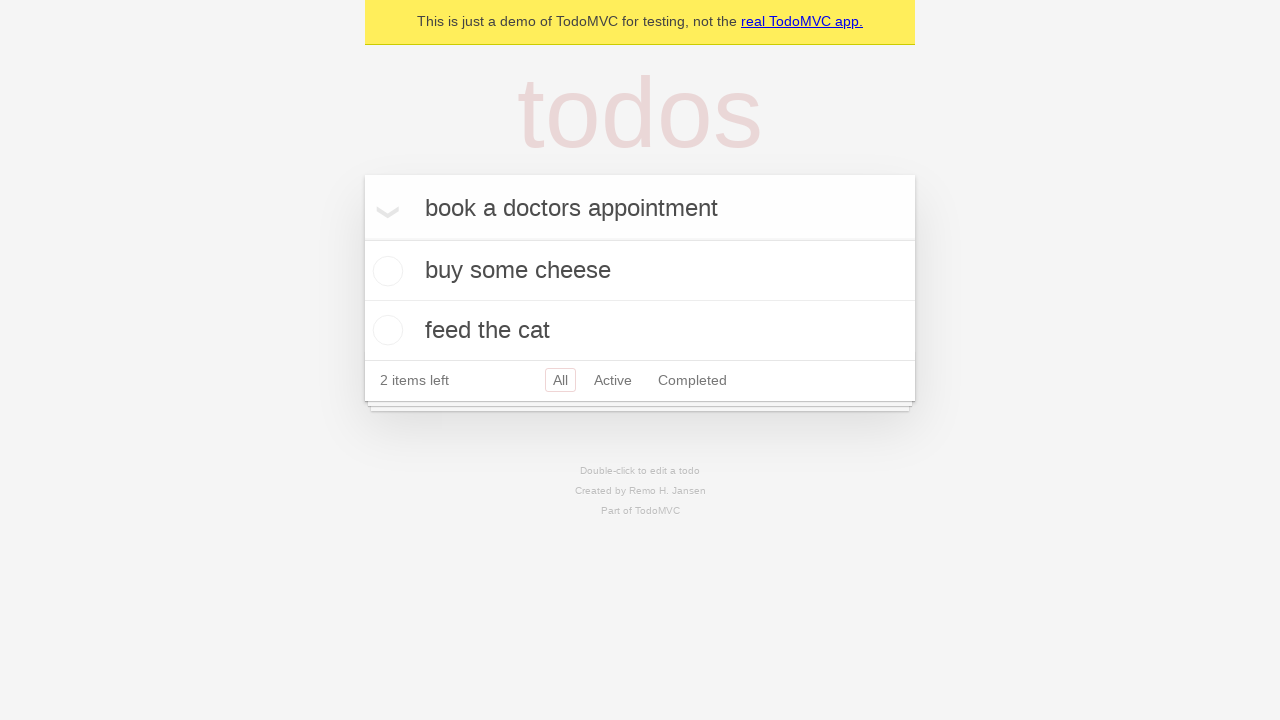

Pressed Enter to add third todo on .new-todo
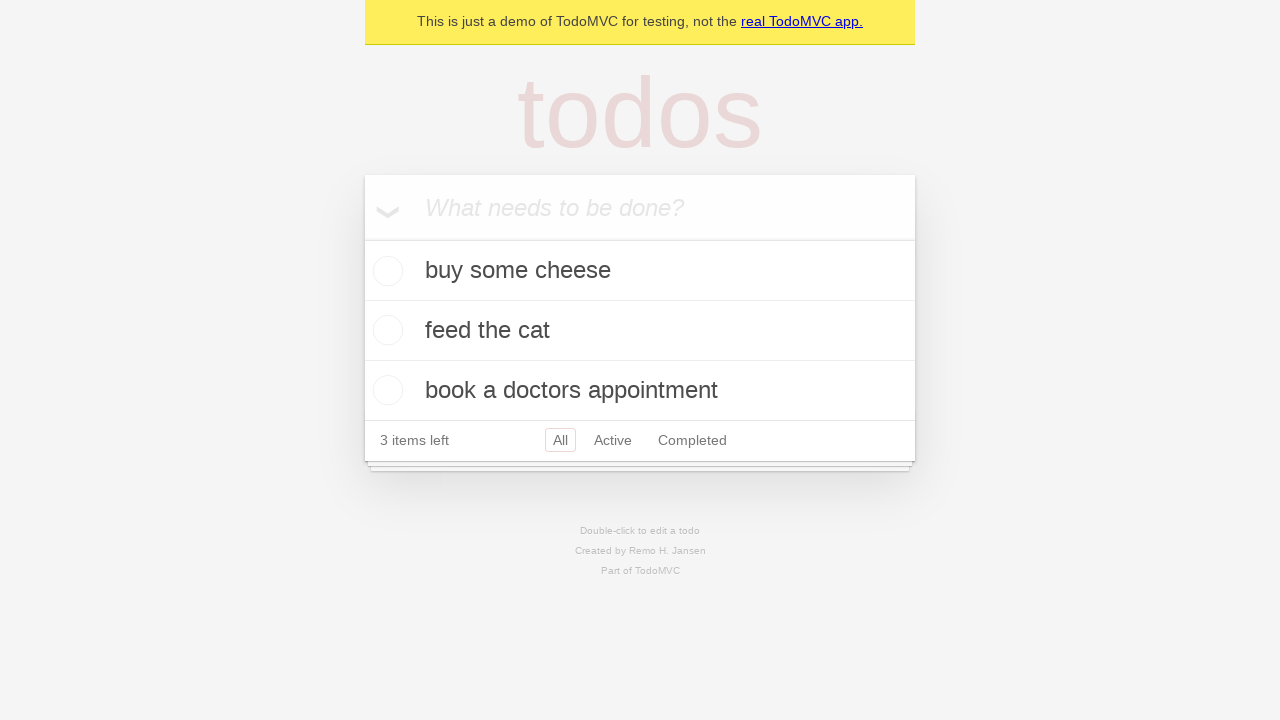

Waited for all three todos to be displayed in the list
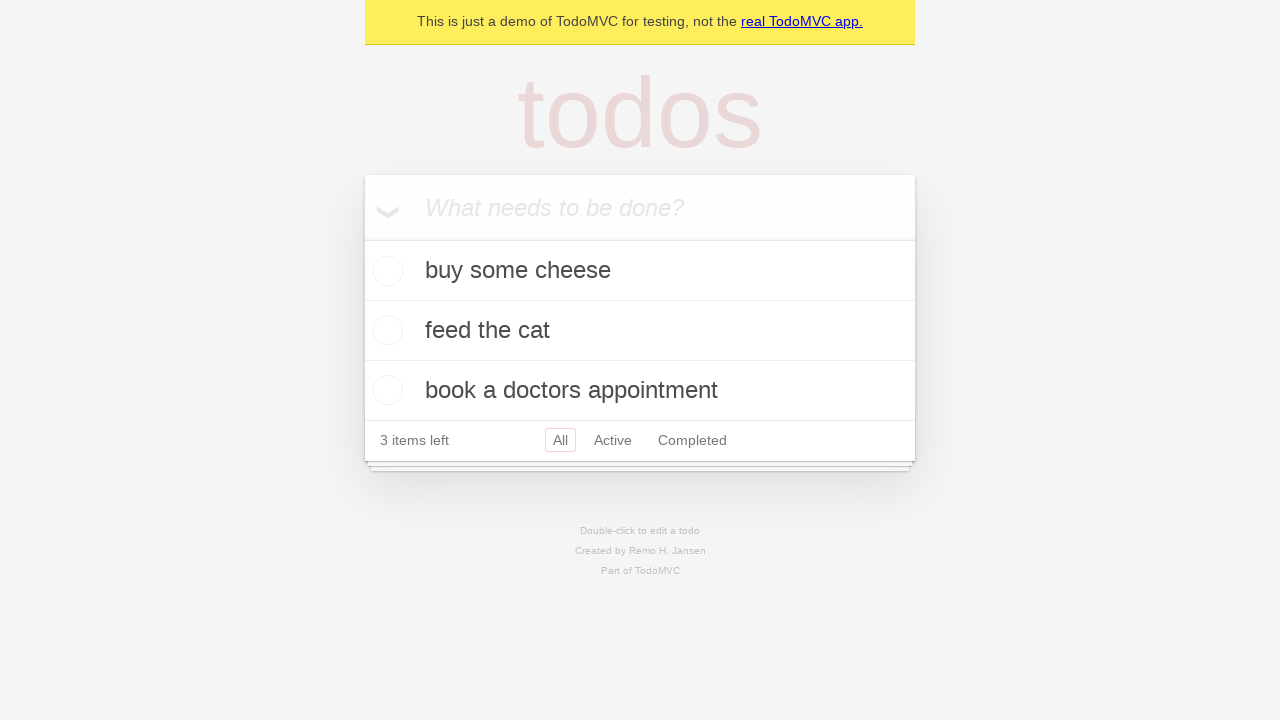

Checked the second todo item as completed at (385, 330) on .todo-list li .toggle >> nth=1
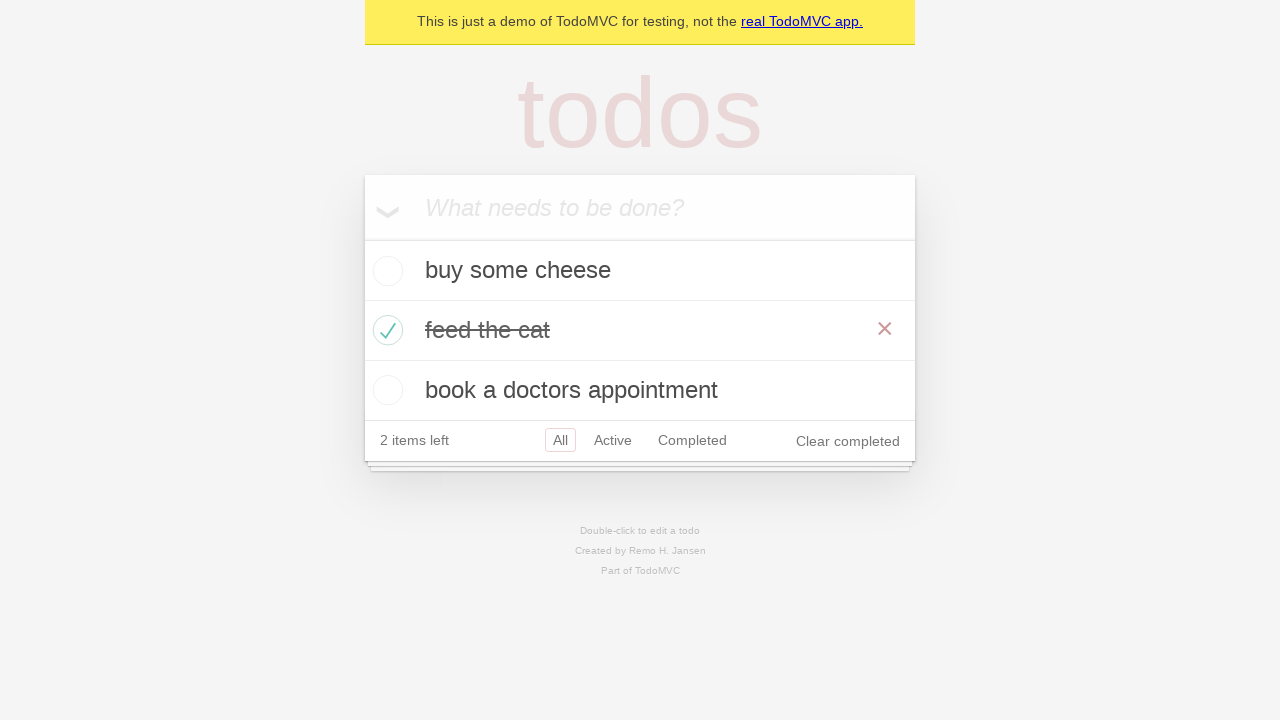

Clicked Active filter to display only active todos at (613, 440) on .filters >> text=Active
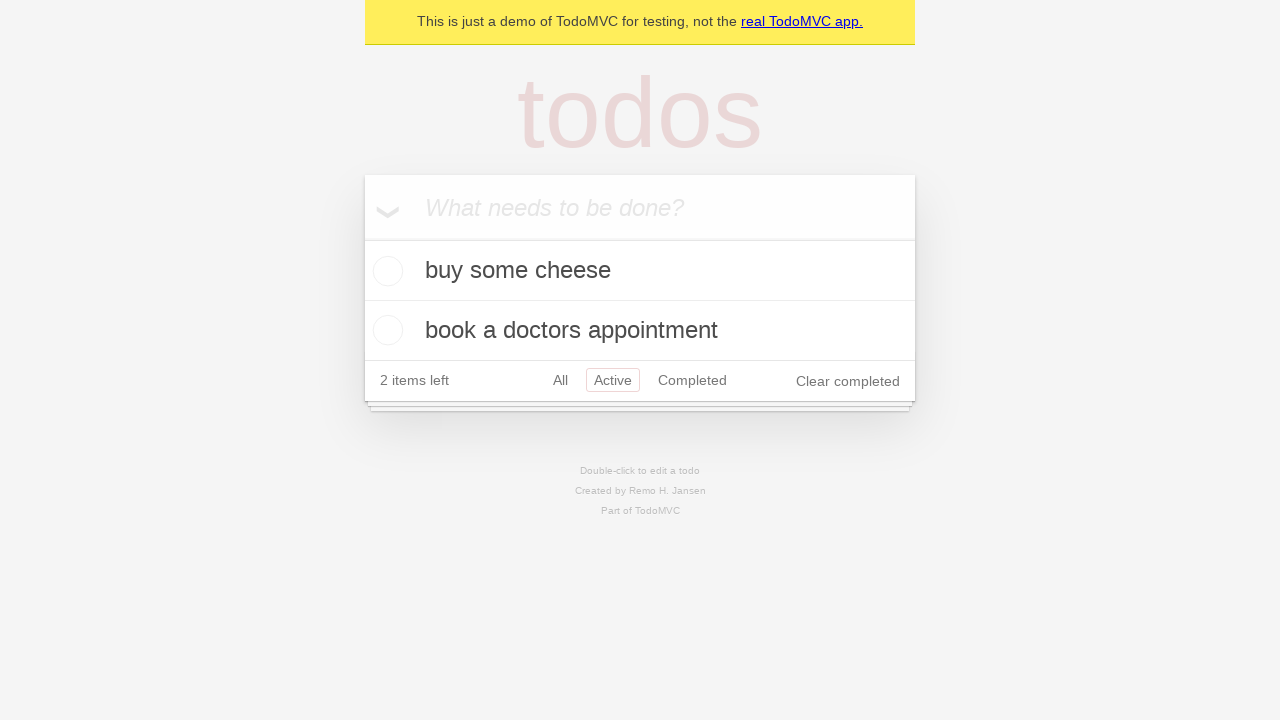

Clicked Completed filter to display only completed todos at (692, 380) on .filters >> text=Completed
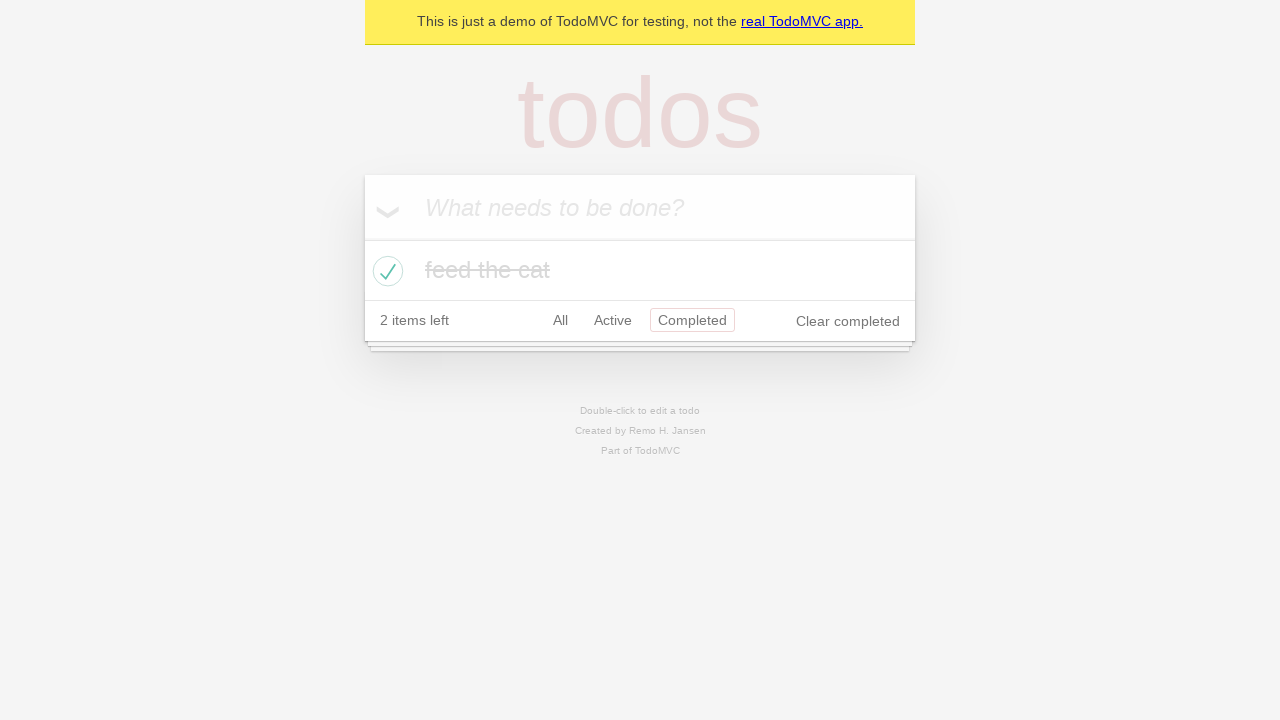

Clicked All filter to display all todos at (560, 320) on .filters >> text=All
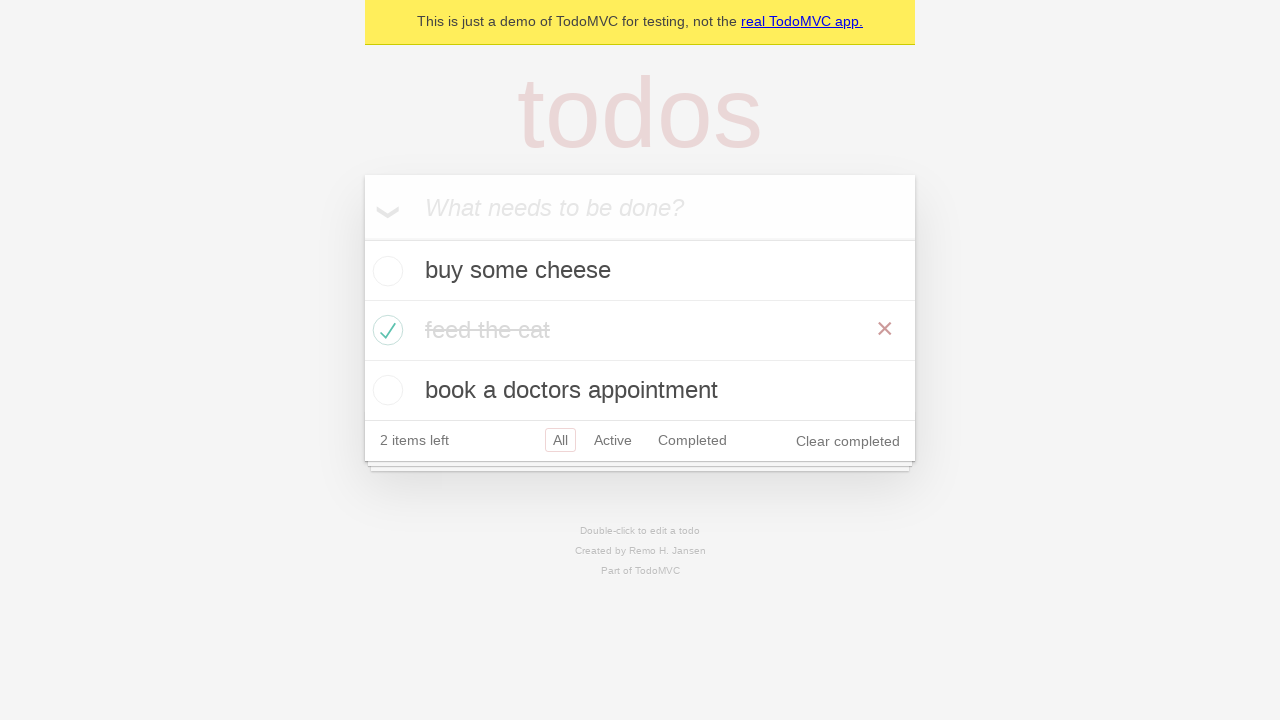

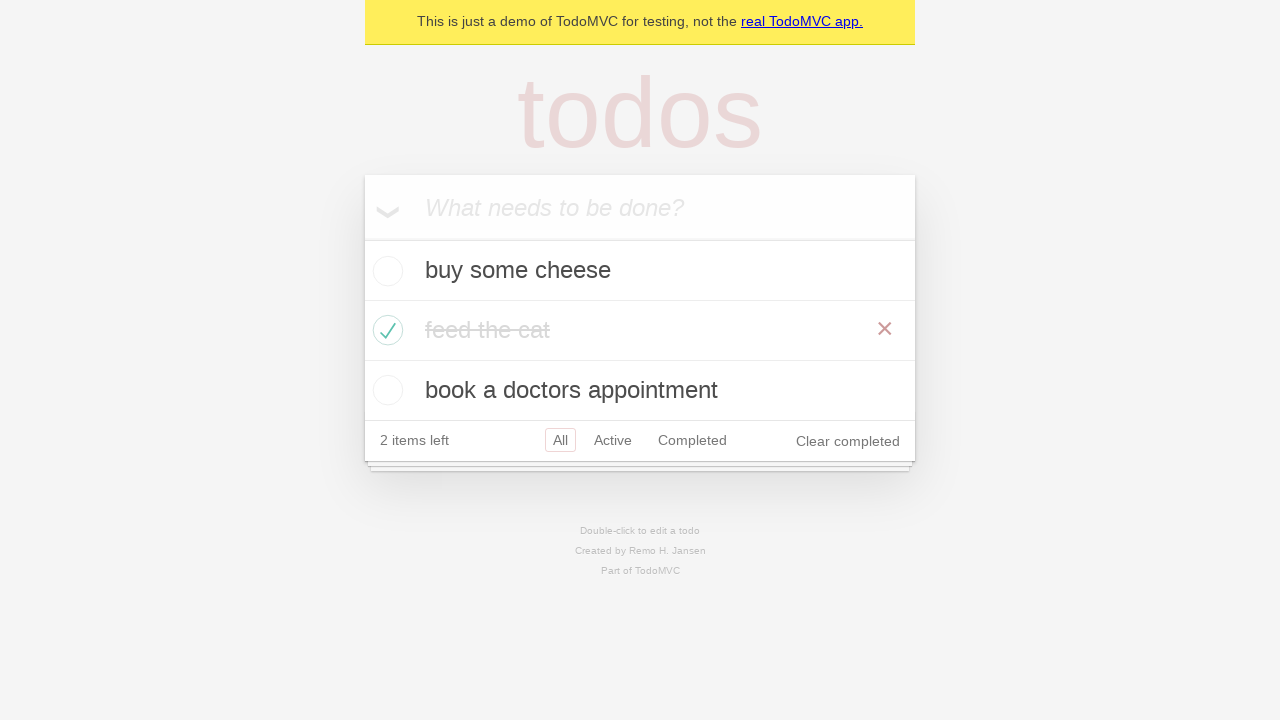